Tests JavaScript alert handling by clicking a button that triggers an alert, accepting the alert, and verifying the result message is displayed correctly on the page.

Starting URL: http://the-internet.herokuapp.com/javascript_alerts

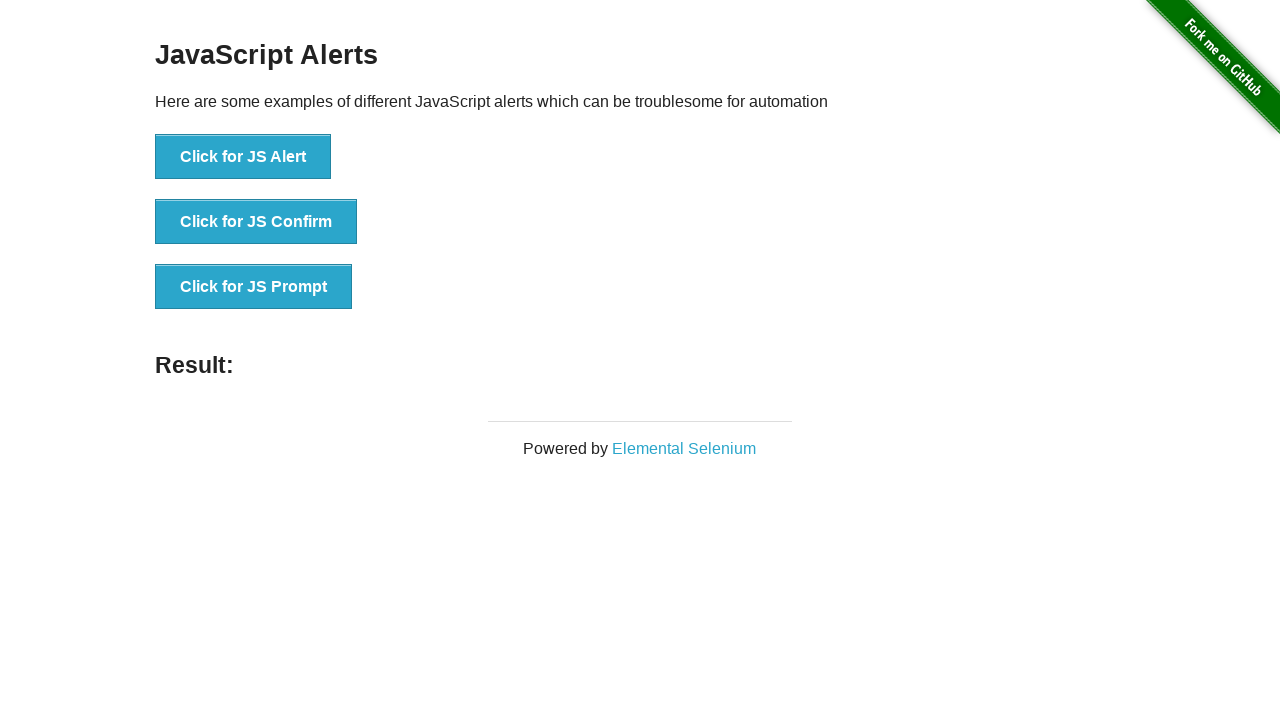

Clicked first button to trigger JavaScript alert at (243, 157) on ul > li:nth-child(1) > button
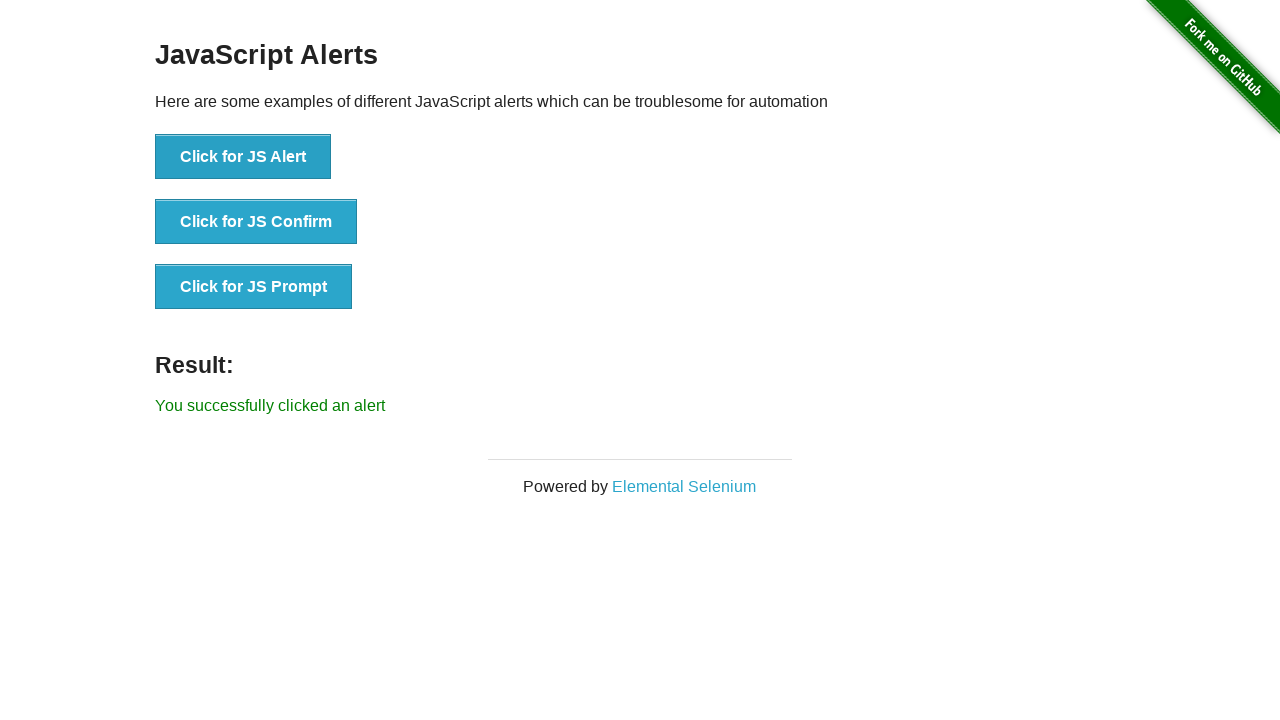

Registered dialog handler to accept alerts
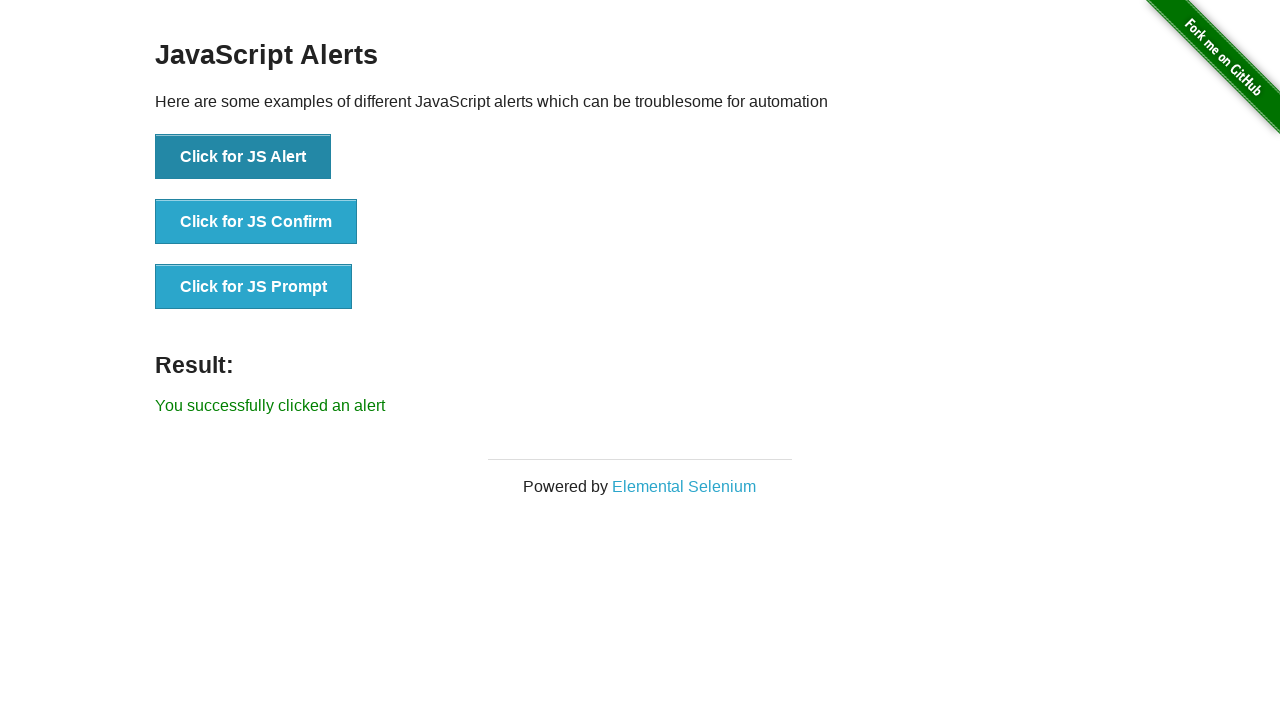

Re-clicked button to trigger alert with handler registered at (243, 157) on ul > li:nth-child(1) > button
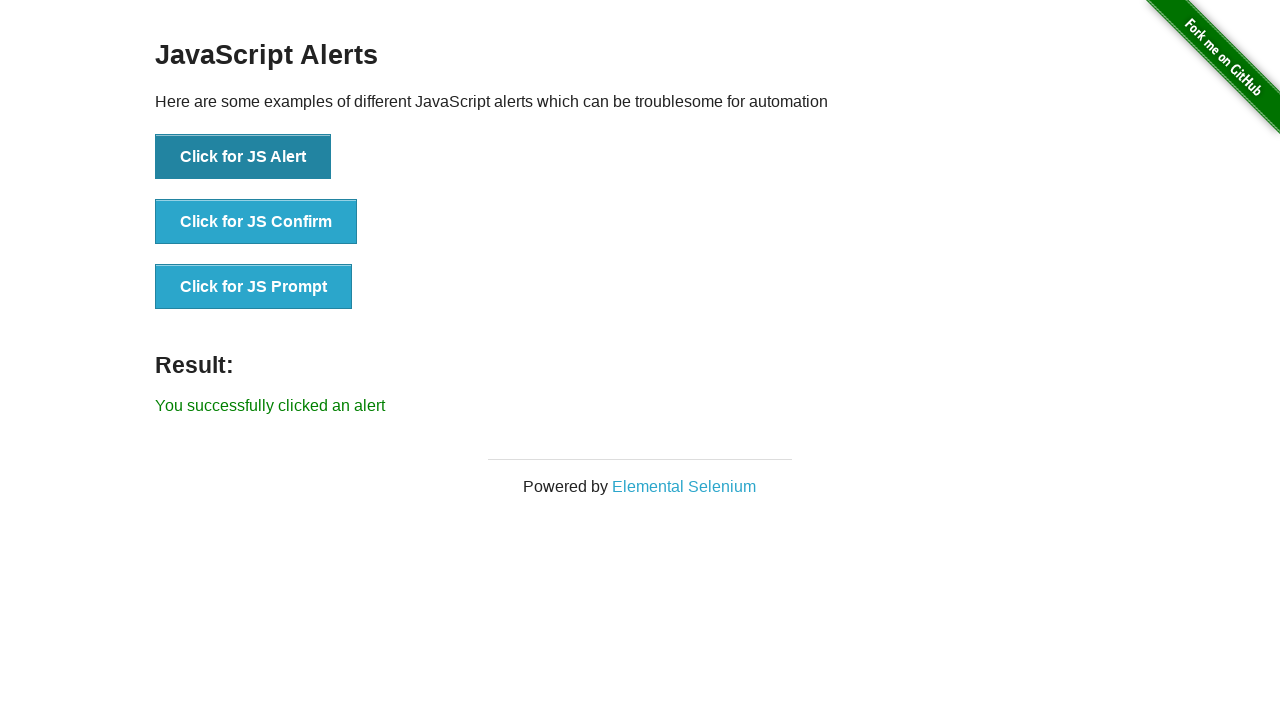

Result message element loaded
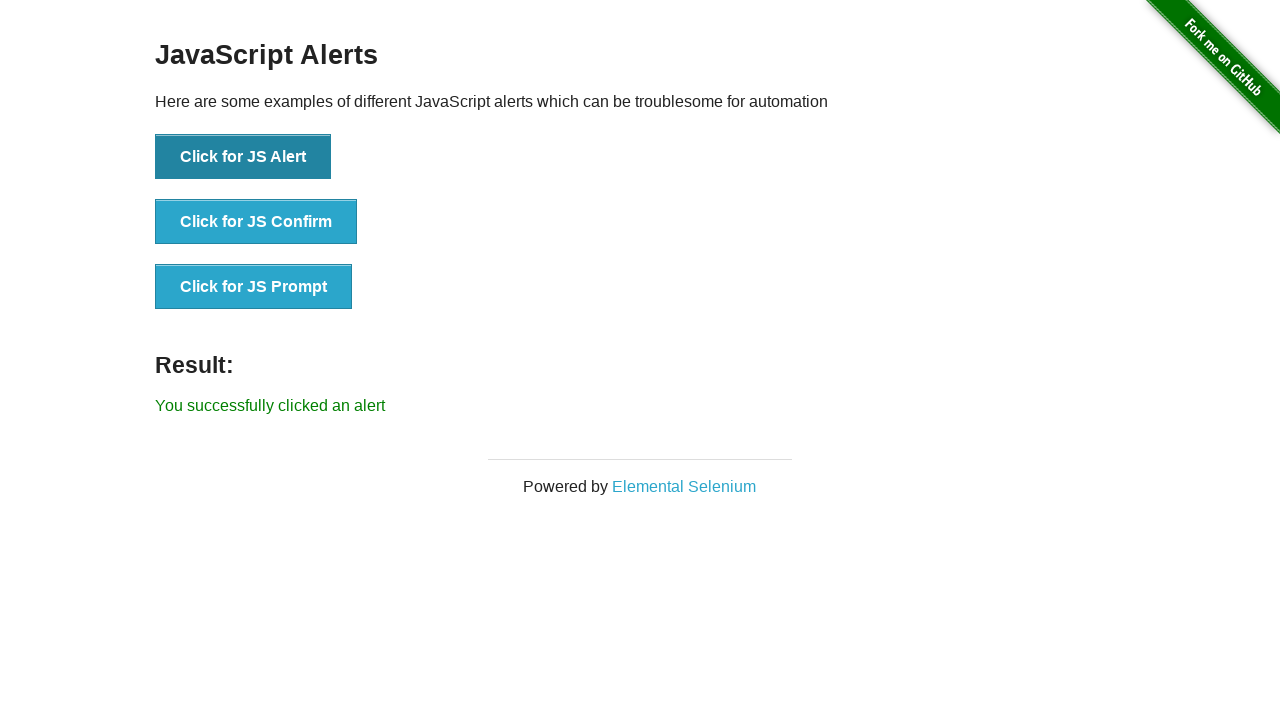

Retrieved result text content
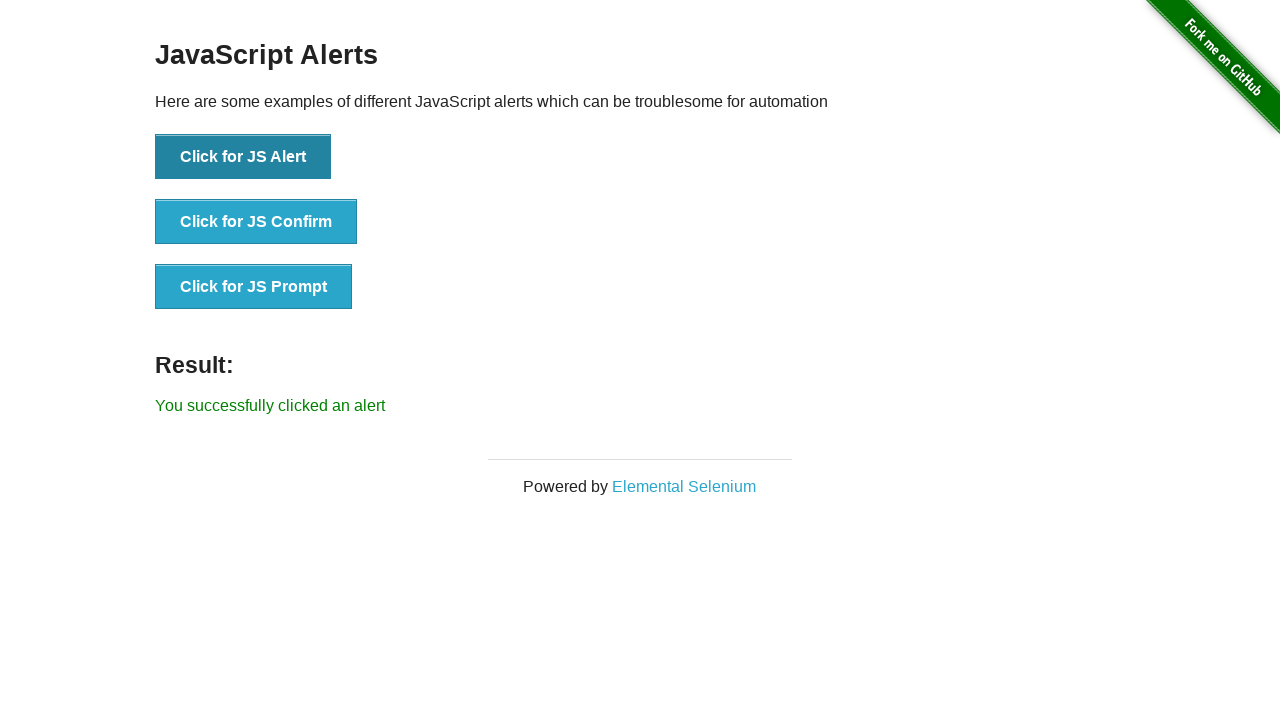

Verified result message is 'You successfully clicked an alert'
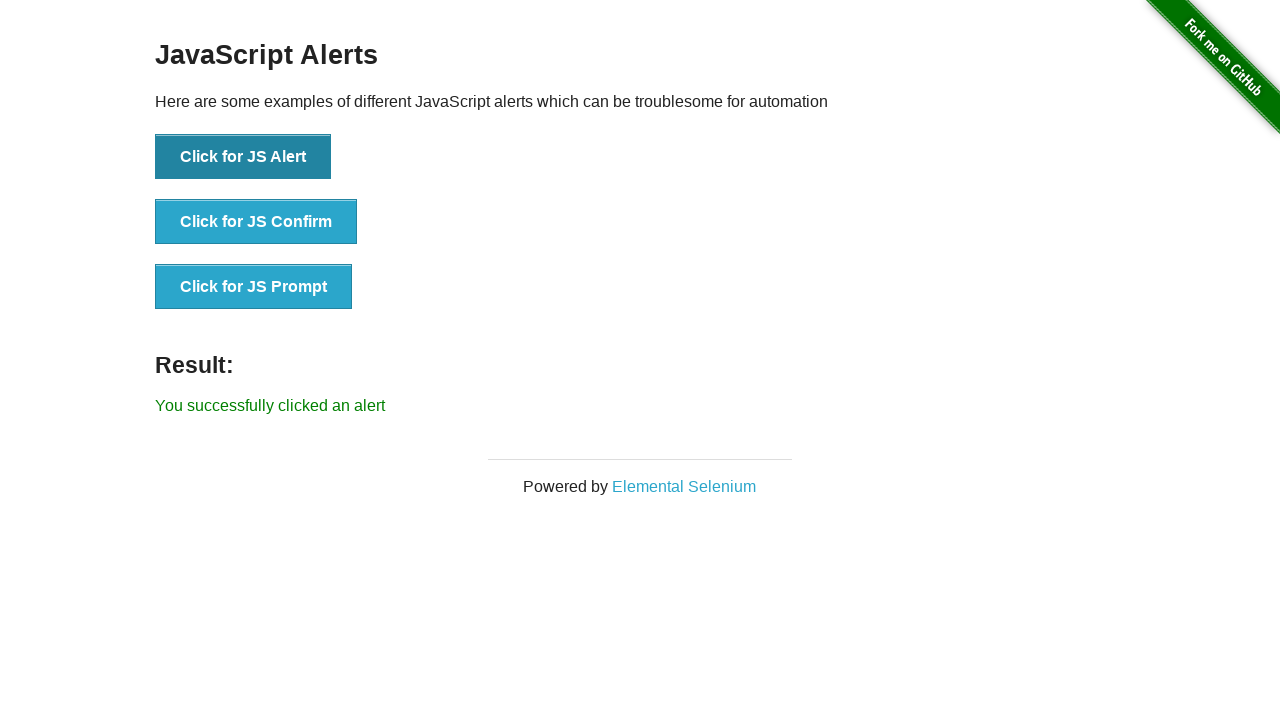

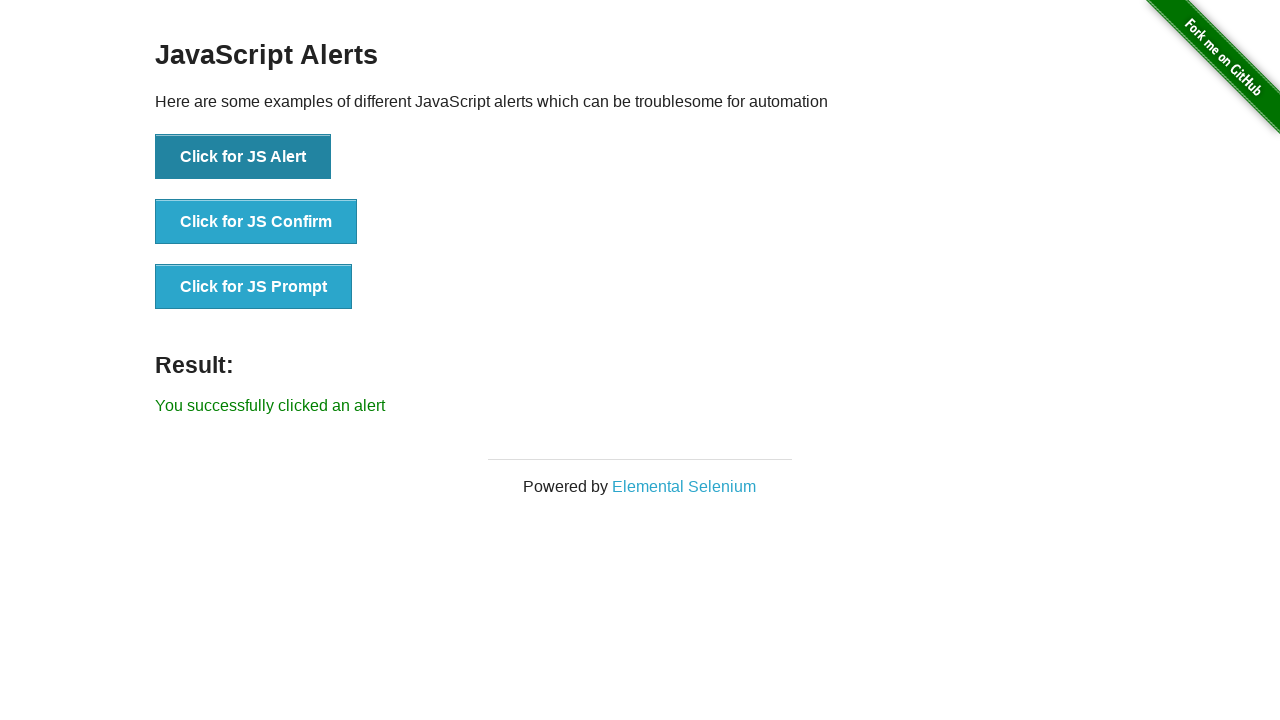